Fills out a form with personal details including name, job title, radio button selection, checkbox, experience dropdown, and date picker, then submits the form

Starting URL: https://formy-project.herokuapp.com/form

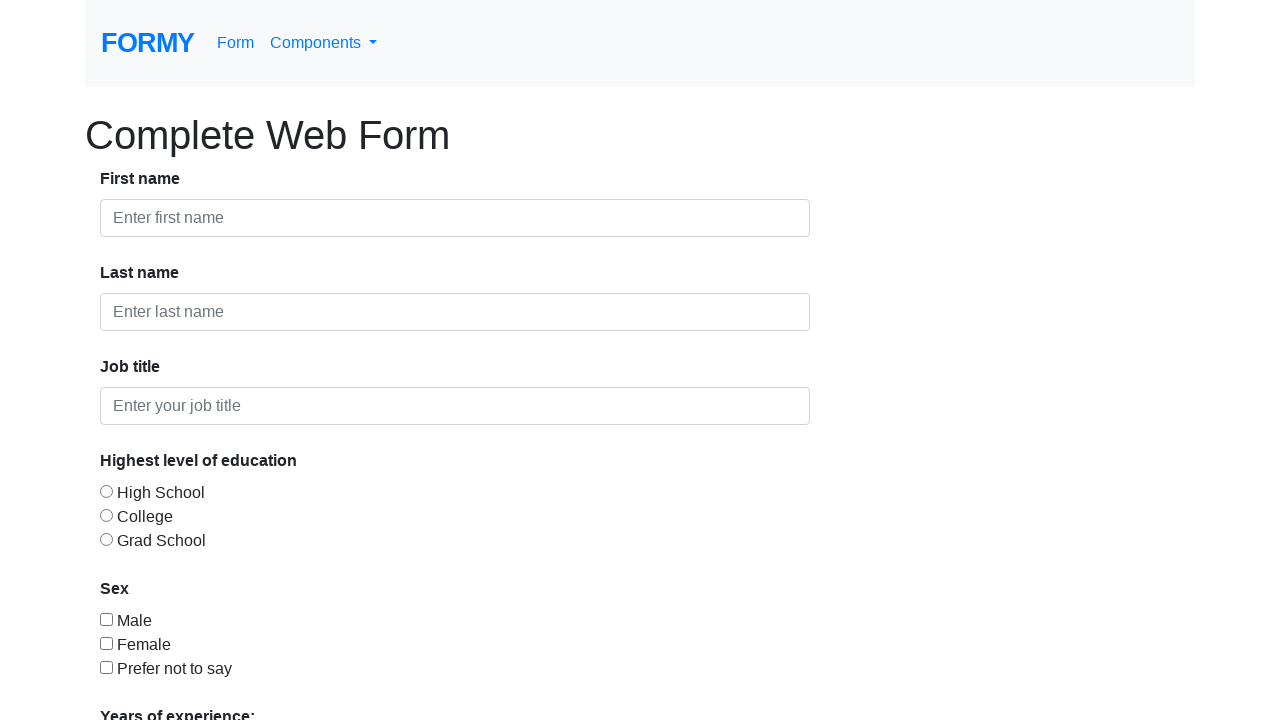

Filled in first name field with 'Bhuvanesh' on #first-name
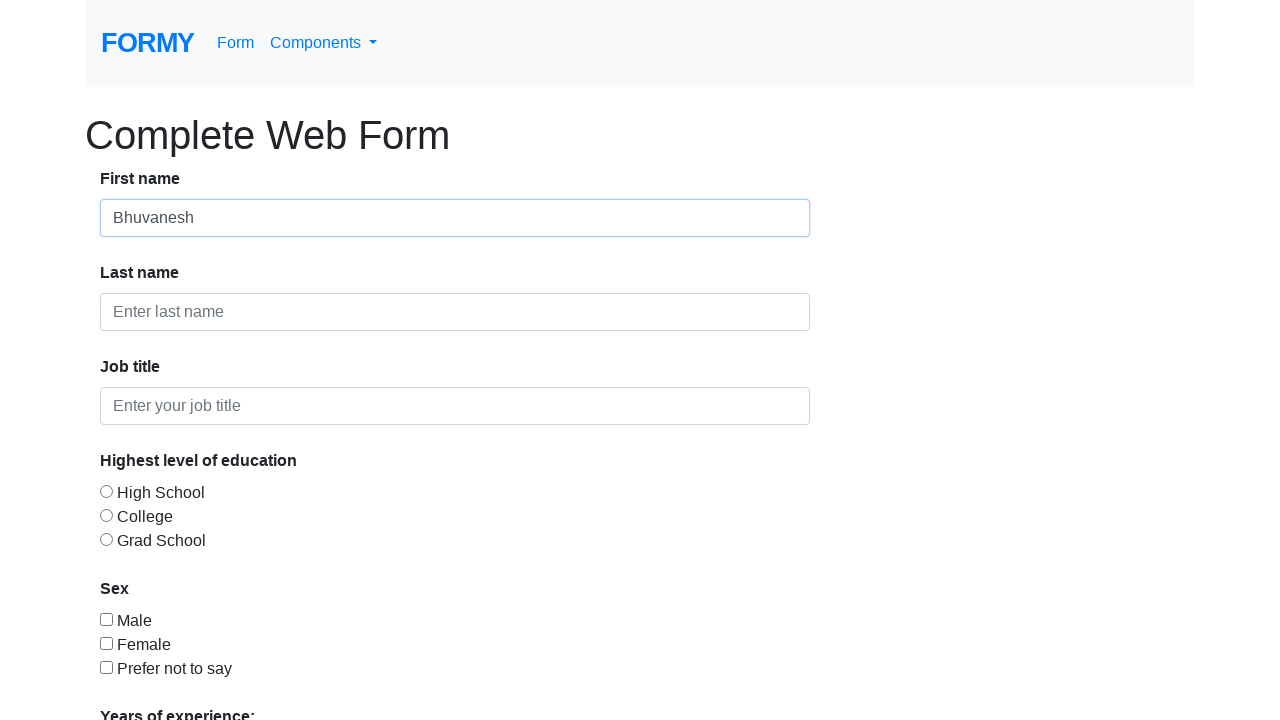

Filled in last name field with 'Waran' on #last-name
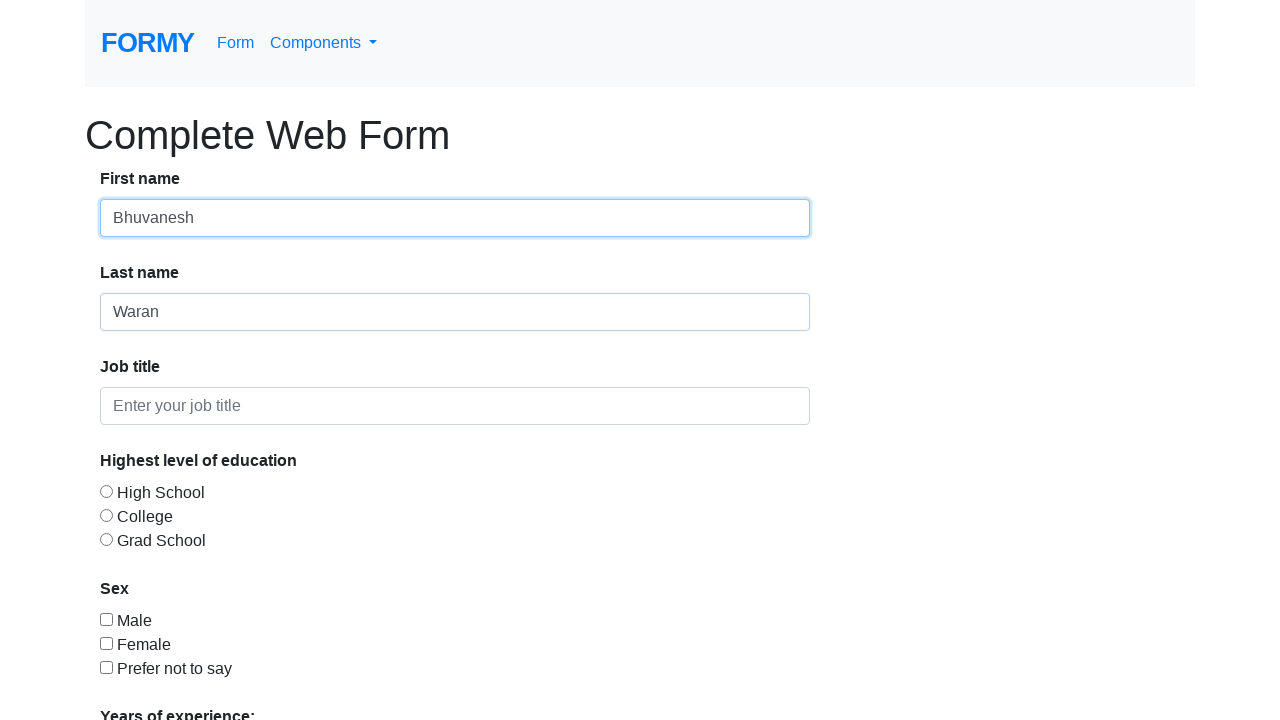

Filled in job title field with 'Automation Testing' on #job-title
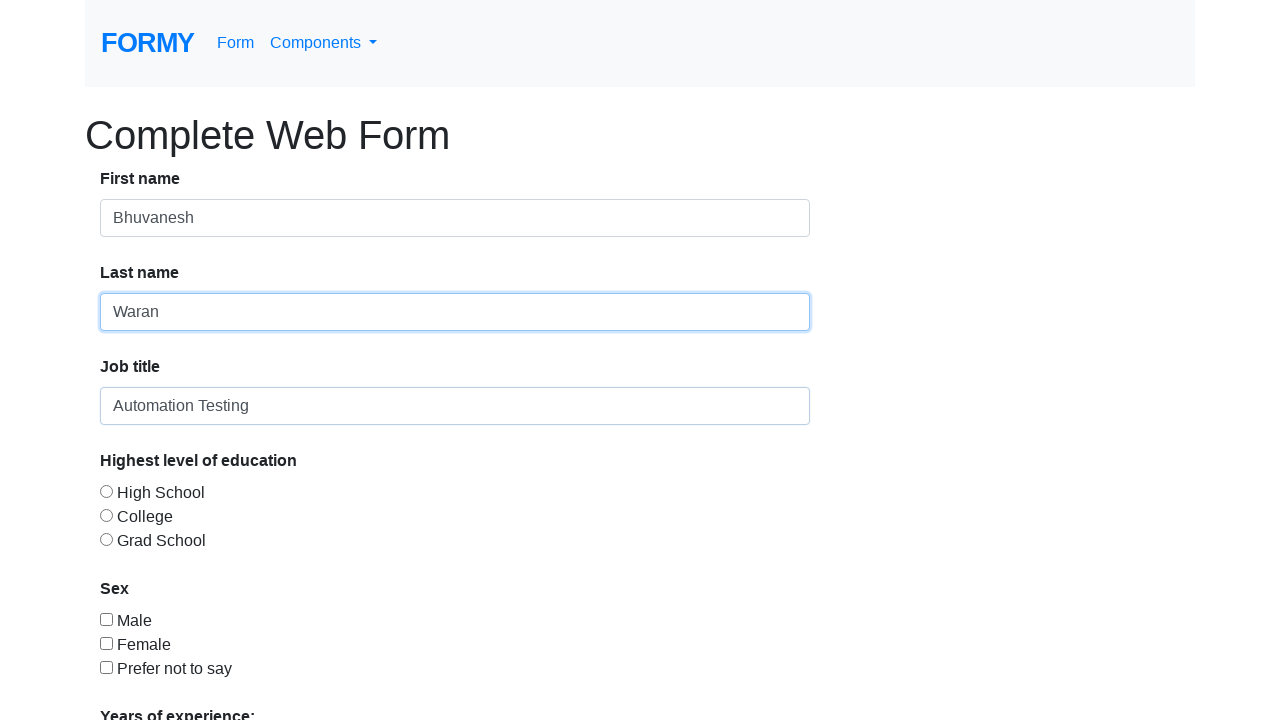

Selected radio button for education level at (106, 515) on #radio-button-2
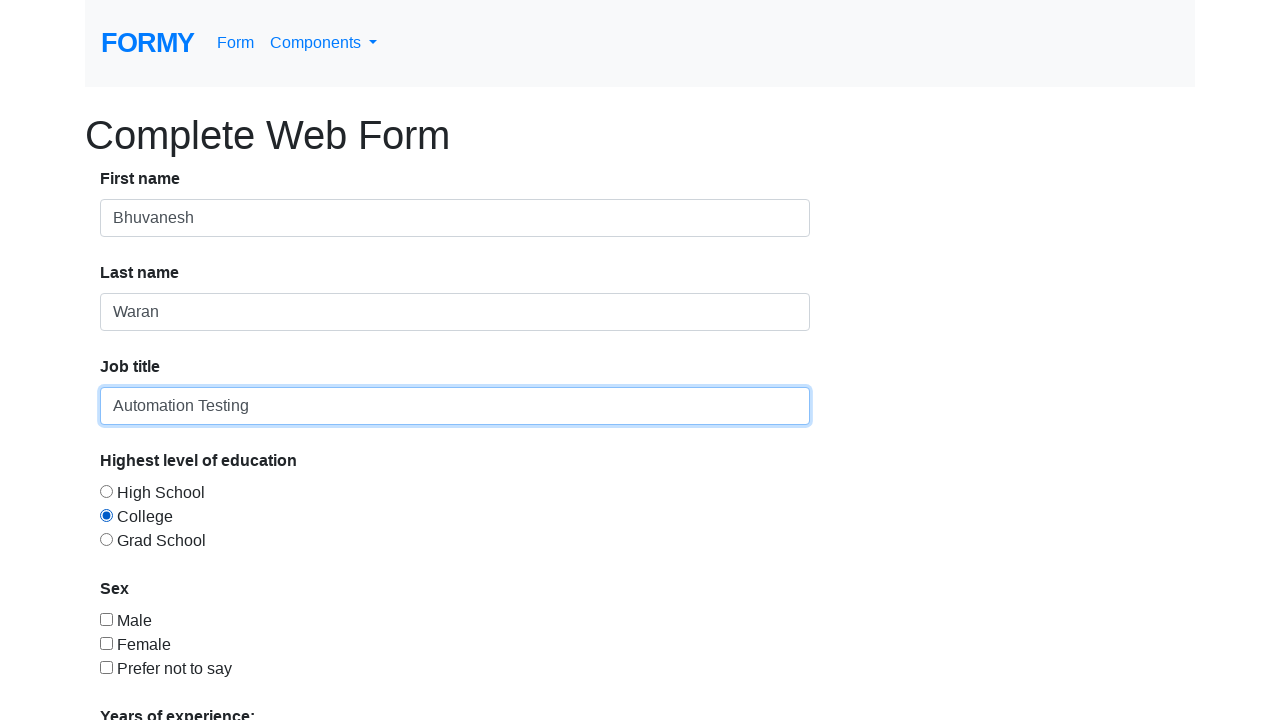

Checked the checkbox at (106, 619) on #checkbox-1
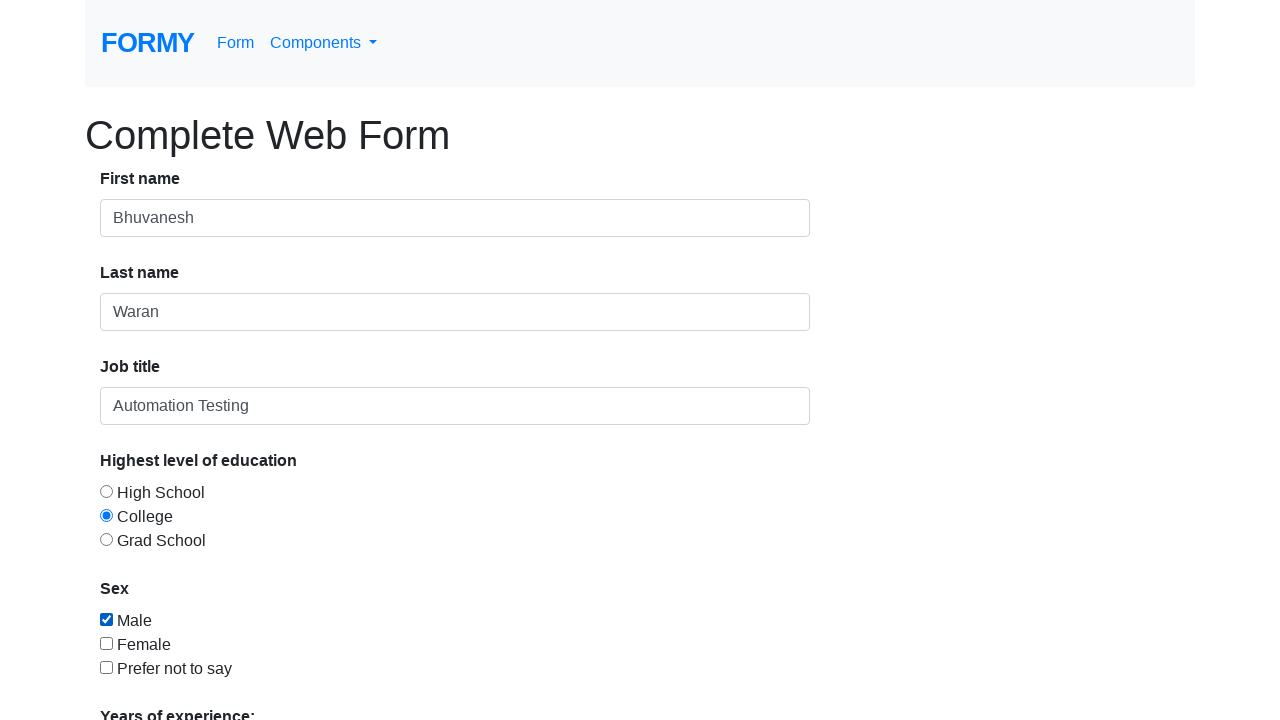

Selected '2-4' years from experience dropdown on #select-menu
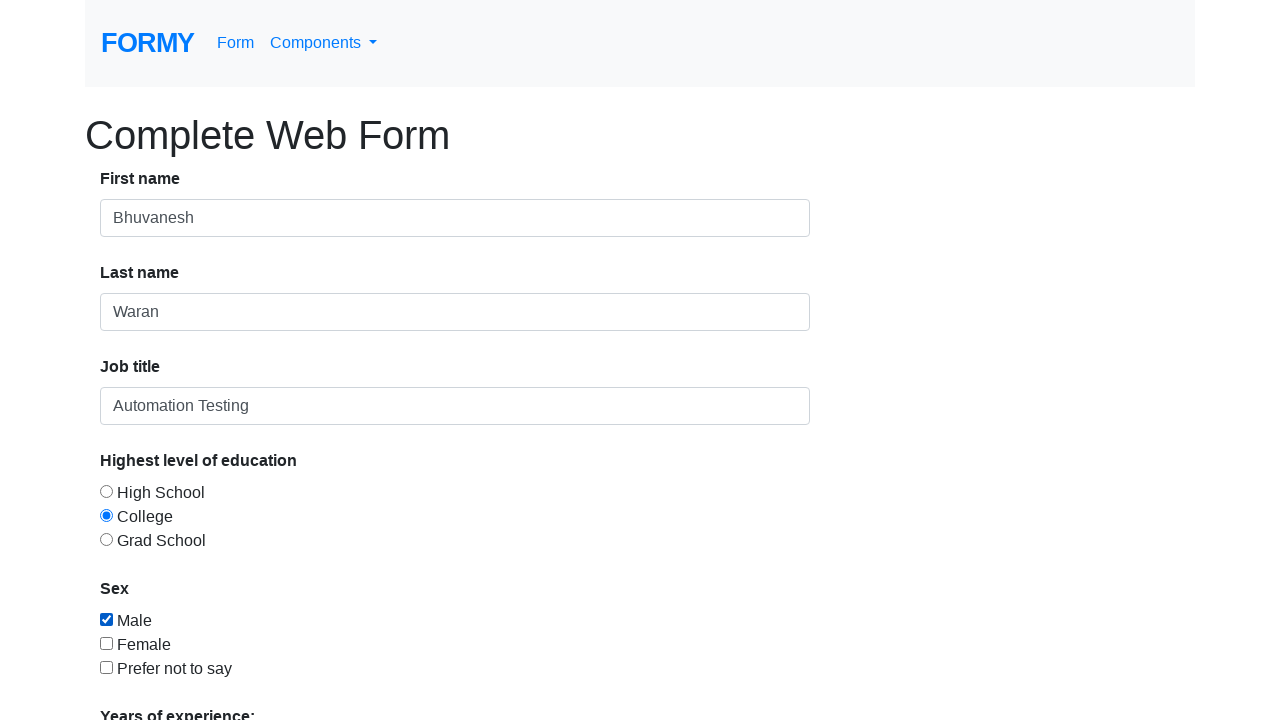

Filled in date picker with '01/01/1997' on #datepicker
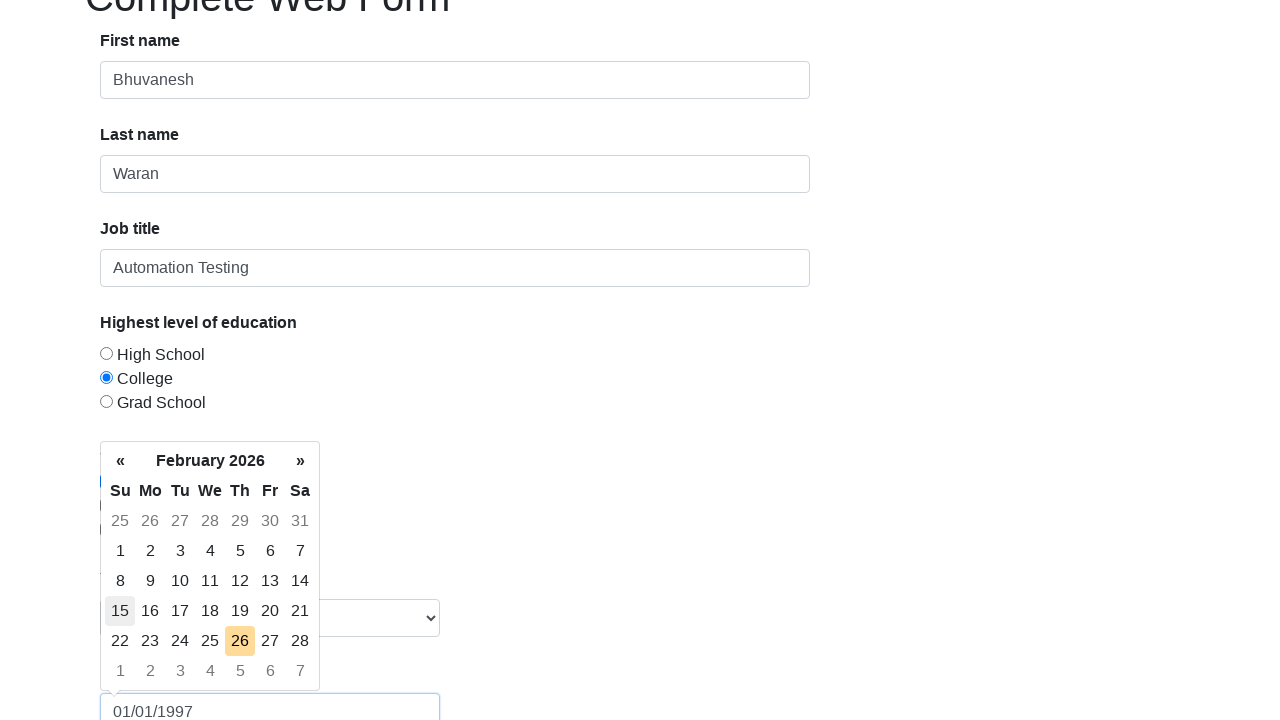

Clicked Submit button to submit the form at (148, 680) on a:text('Submit')
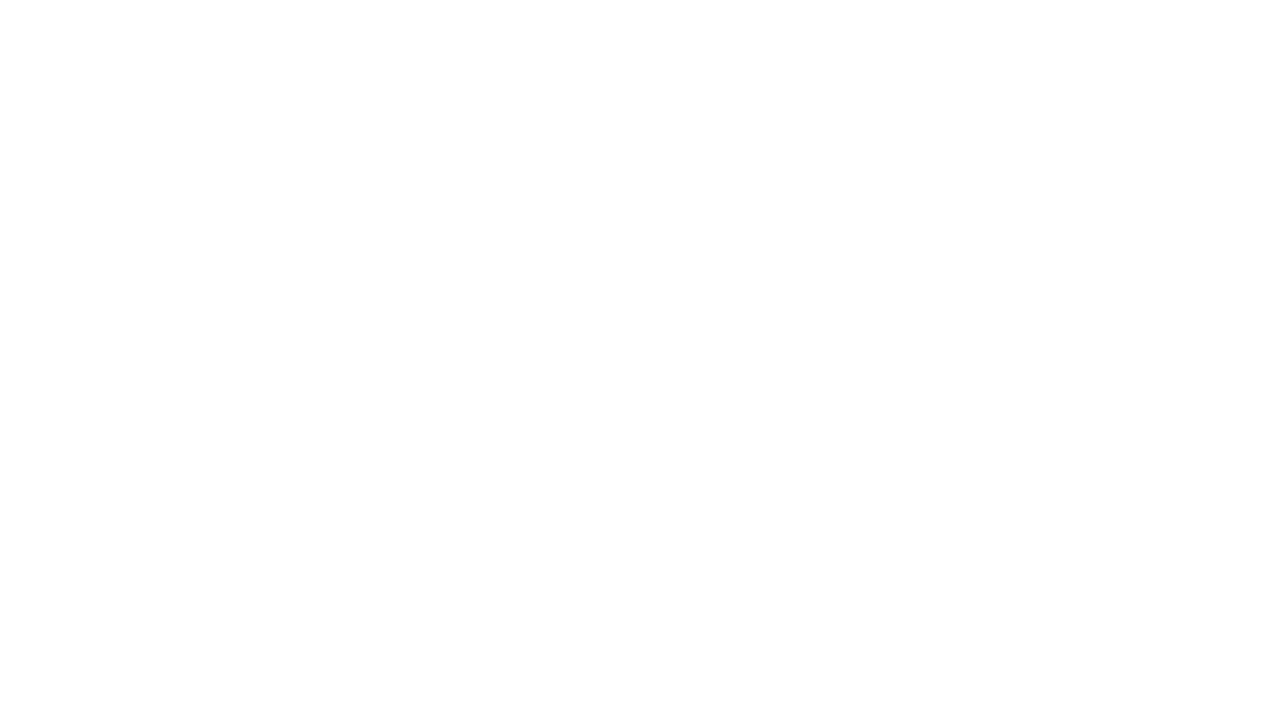

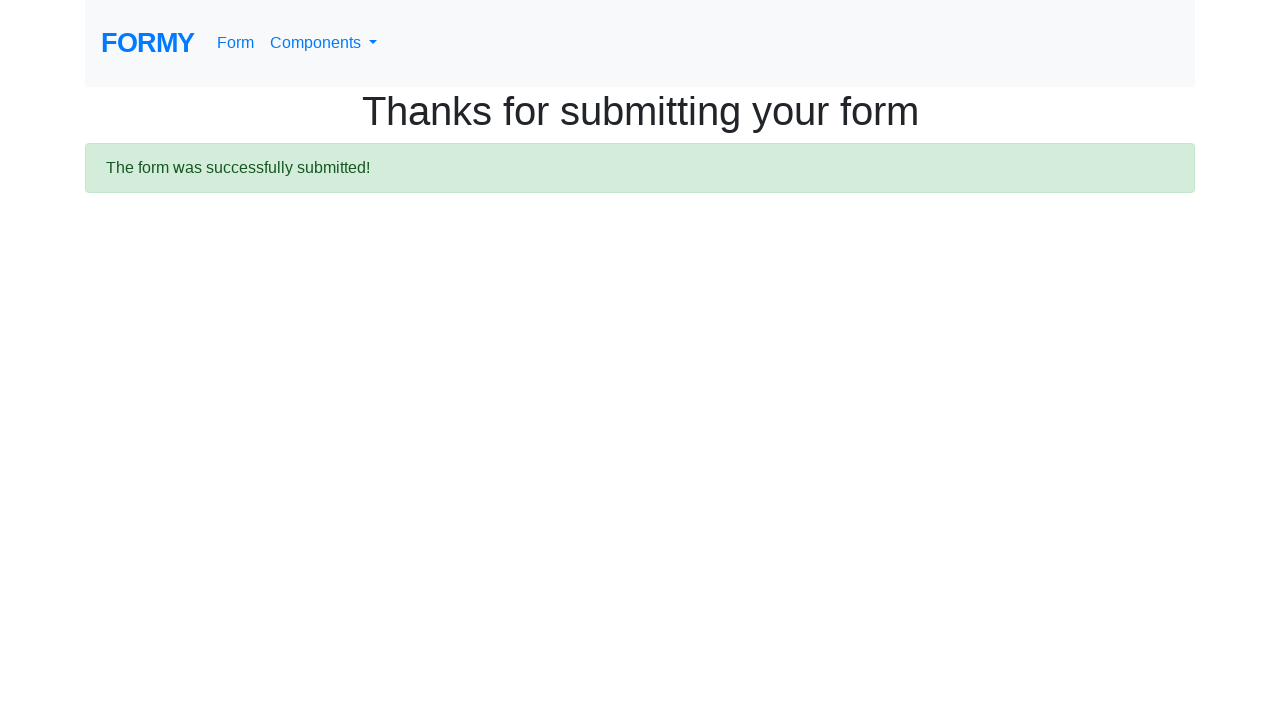